Tests JavaScript alert handling by clicking on a tab to trigger a prompt alert, entering text into the prompt, and accepting it

Starting URL: https://demo.automationtesting.in/Alerts.html

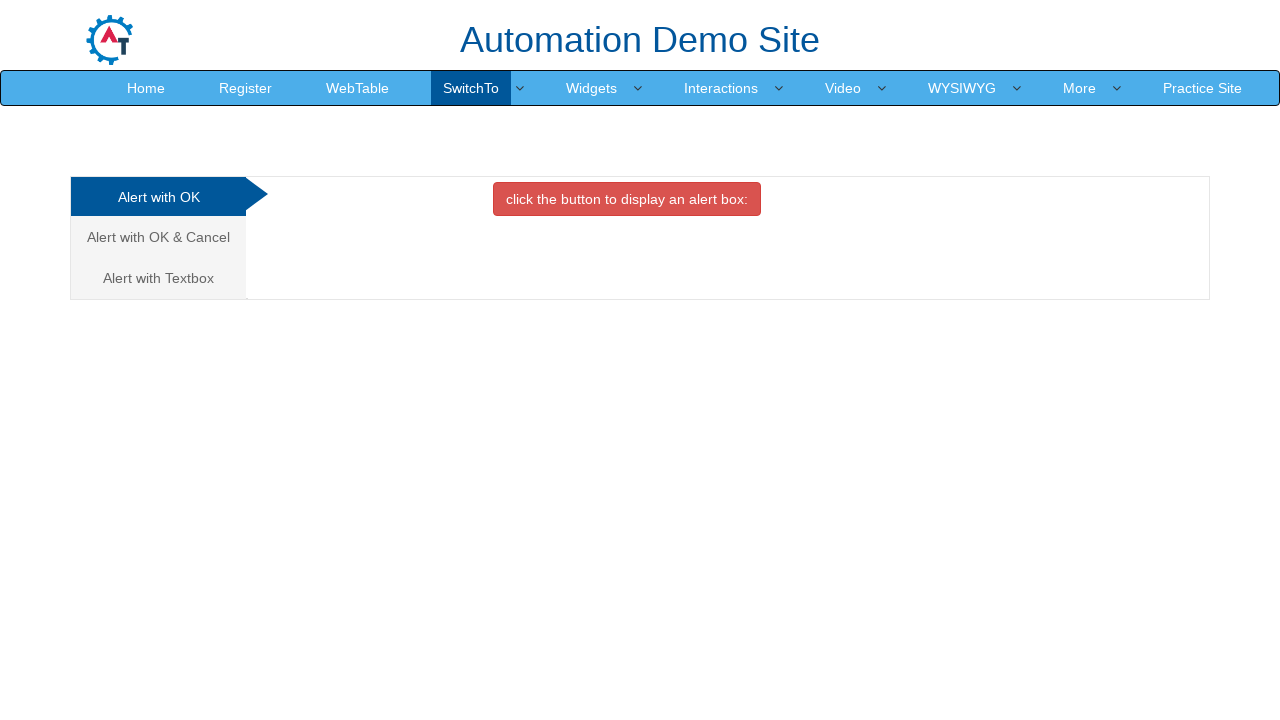

Clicked on the third tab to navigate to Textbox/Prompt alert section at (158, 278) on xpath=/html/body/div[1]/div/div/div/div[1]/ul/li[3]/a
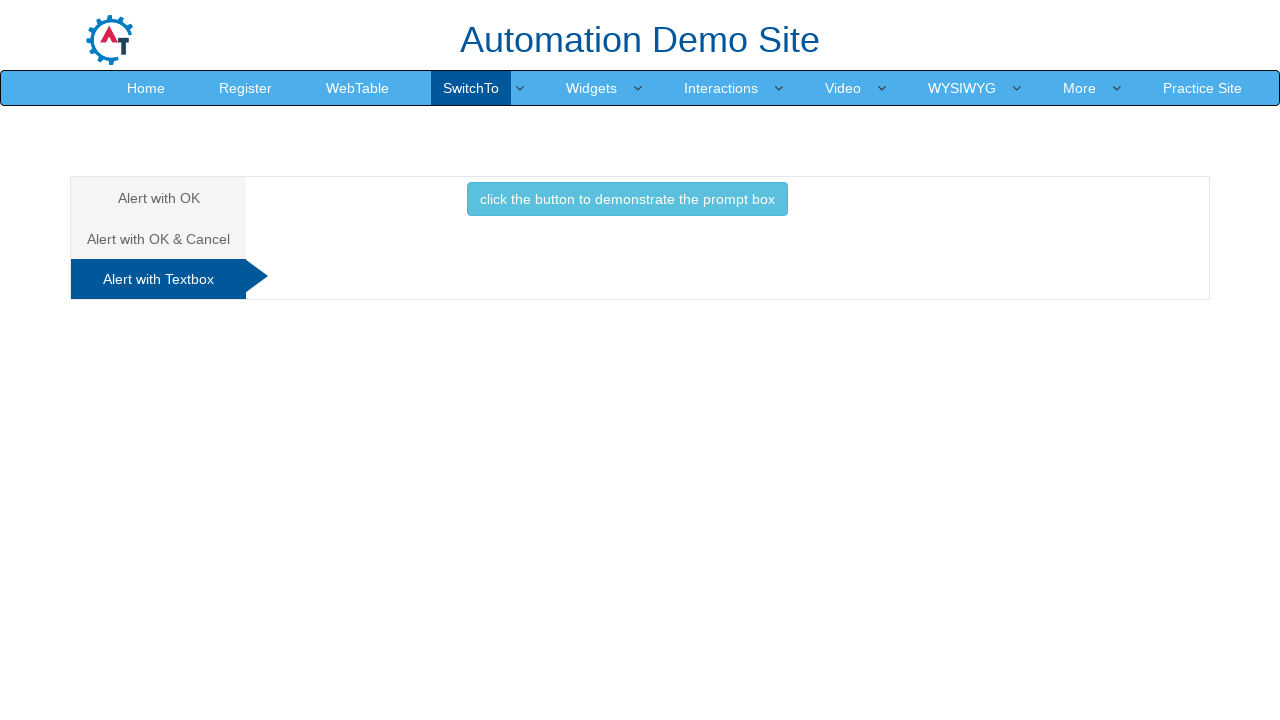

Clicked the button to trigger the prompt alert at (627, 199) on #Textbox button
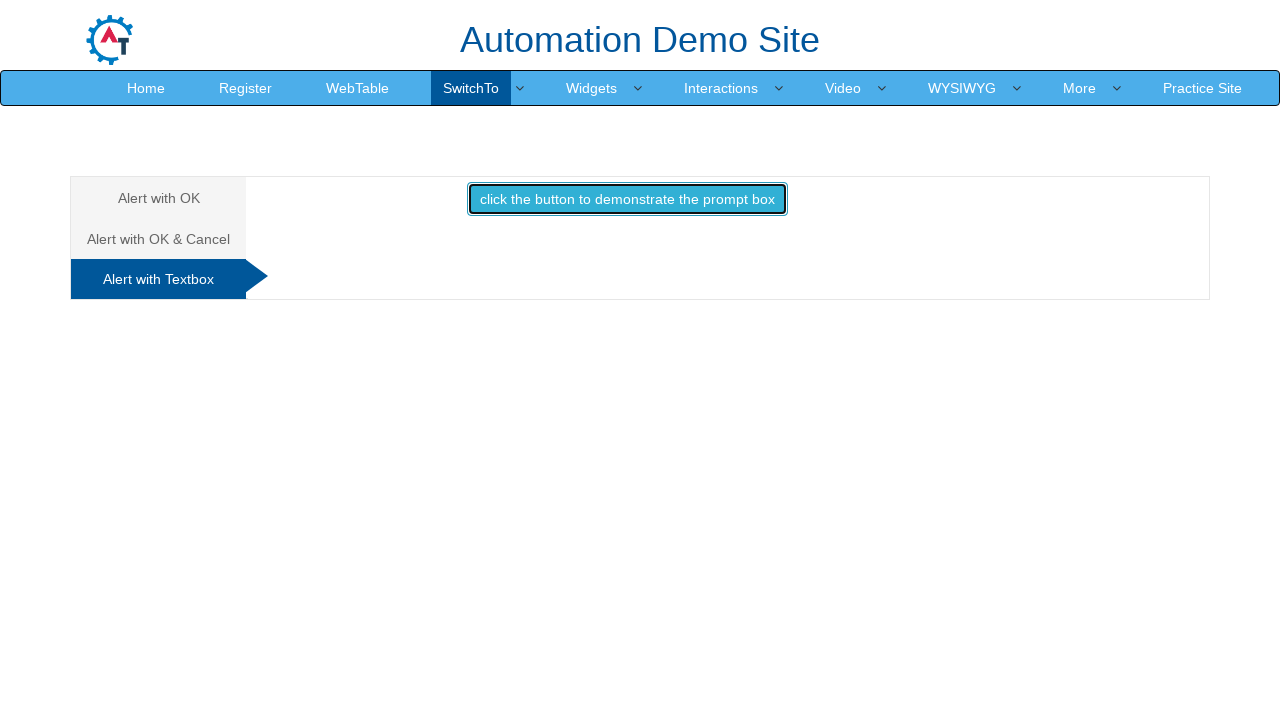

Registered dialog handler to accept prompt with text 'Sarah'
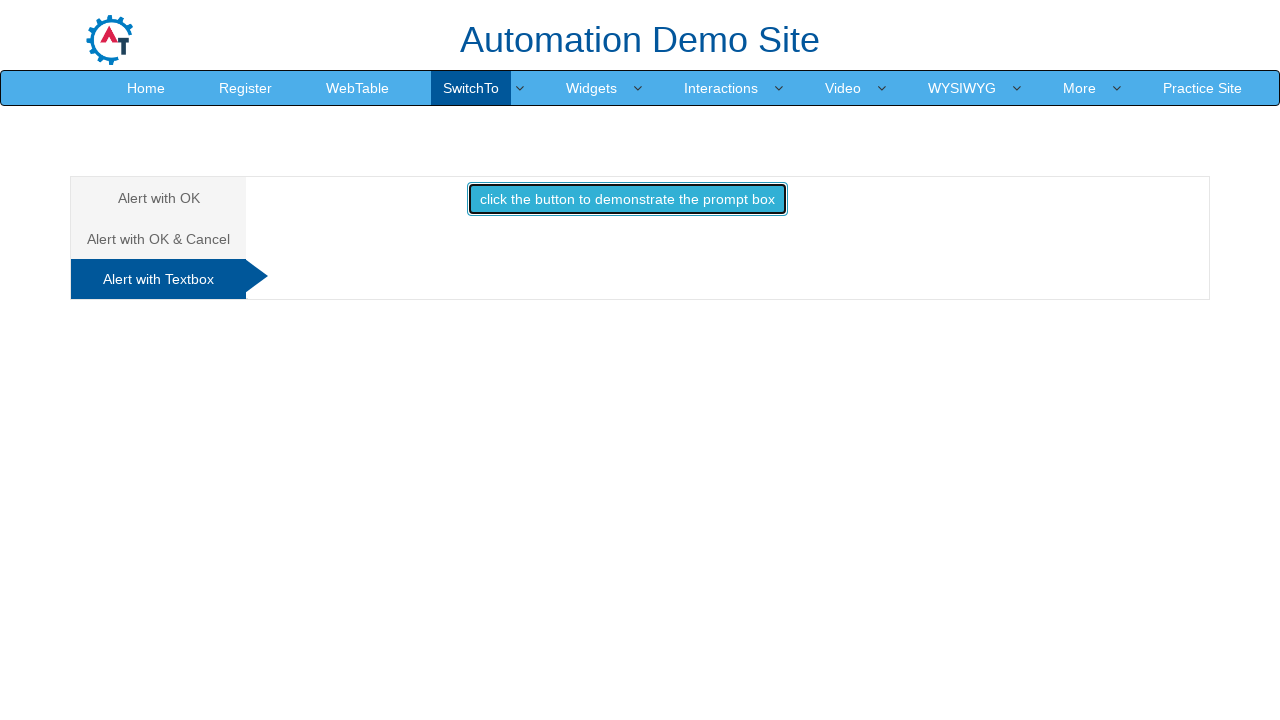

Re-clicked button to trigger the prompt dialog and execute the handler at (627, 199) on #Textbox button
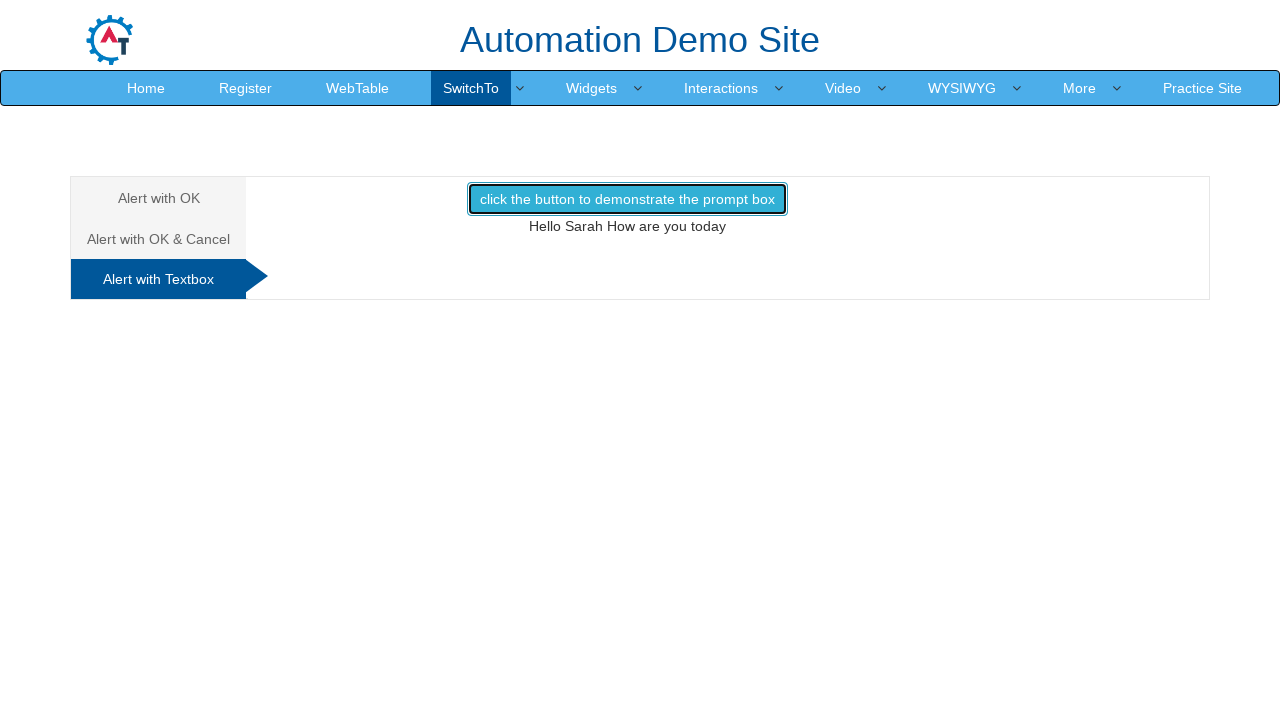

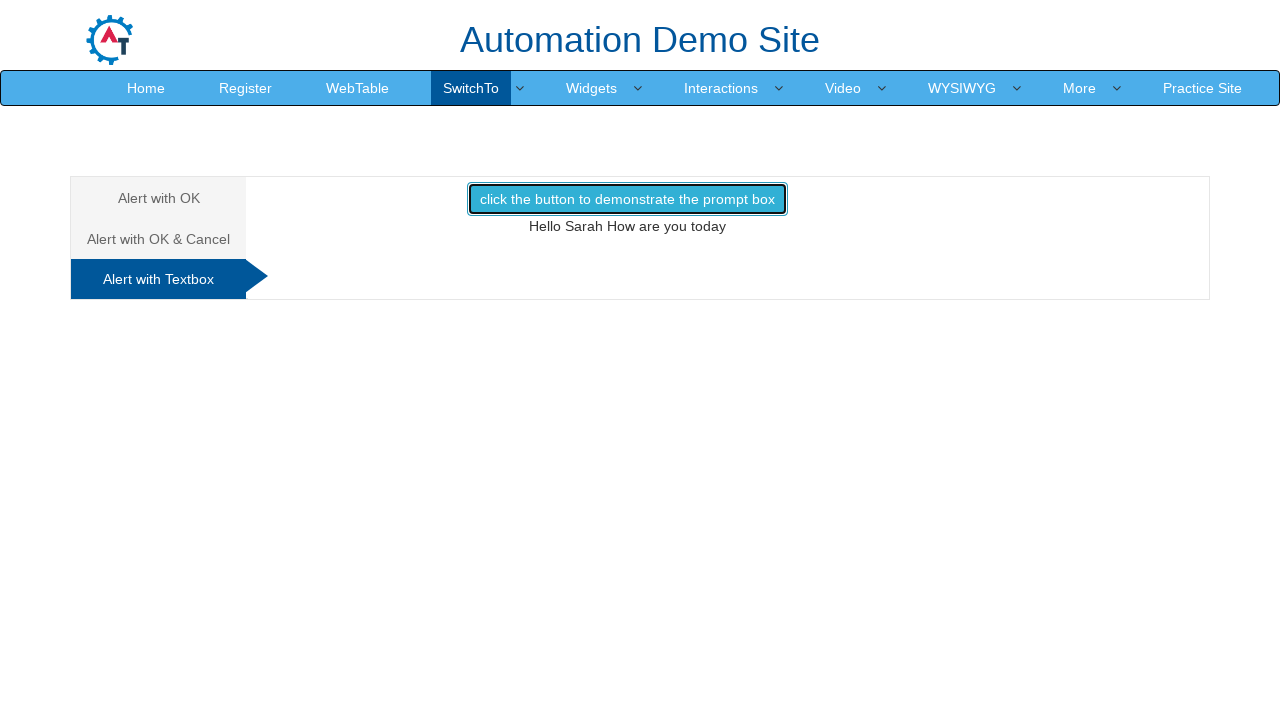